Tests drag and drop functionality on the jQuery UI droppable demo page by dragging an element and dropping it onto a target area within an iframe.

Starting URL: https://jqueryui.com/droppable/

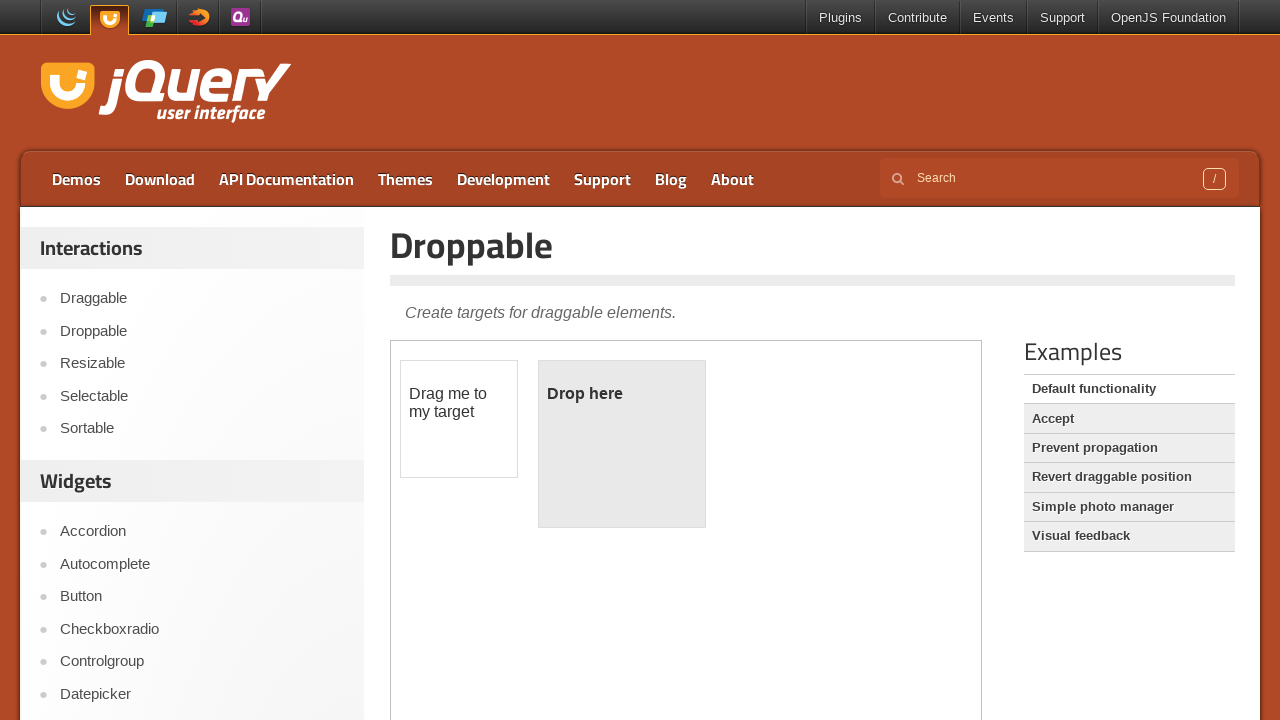

Set viewport to 1920x1080
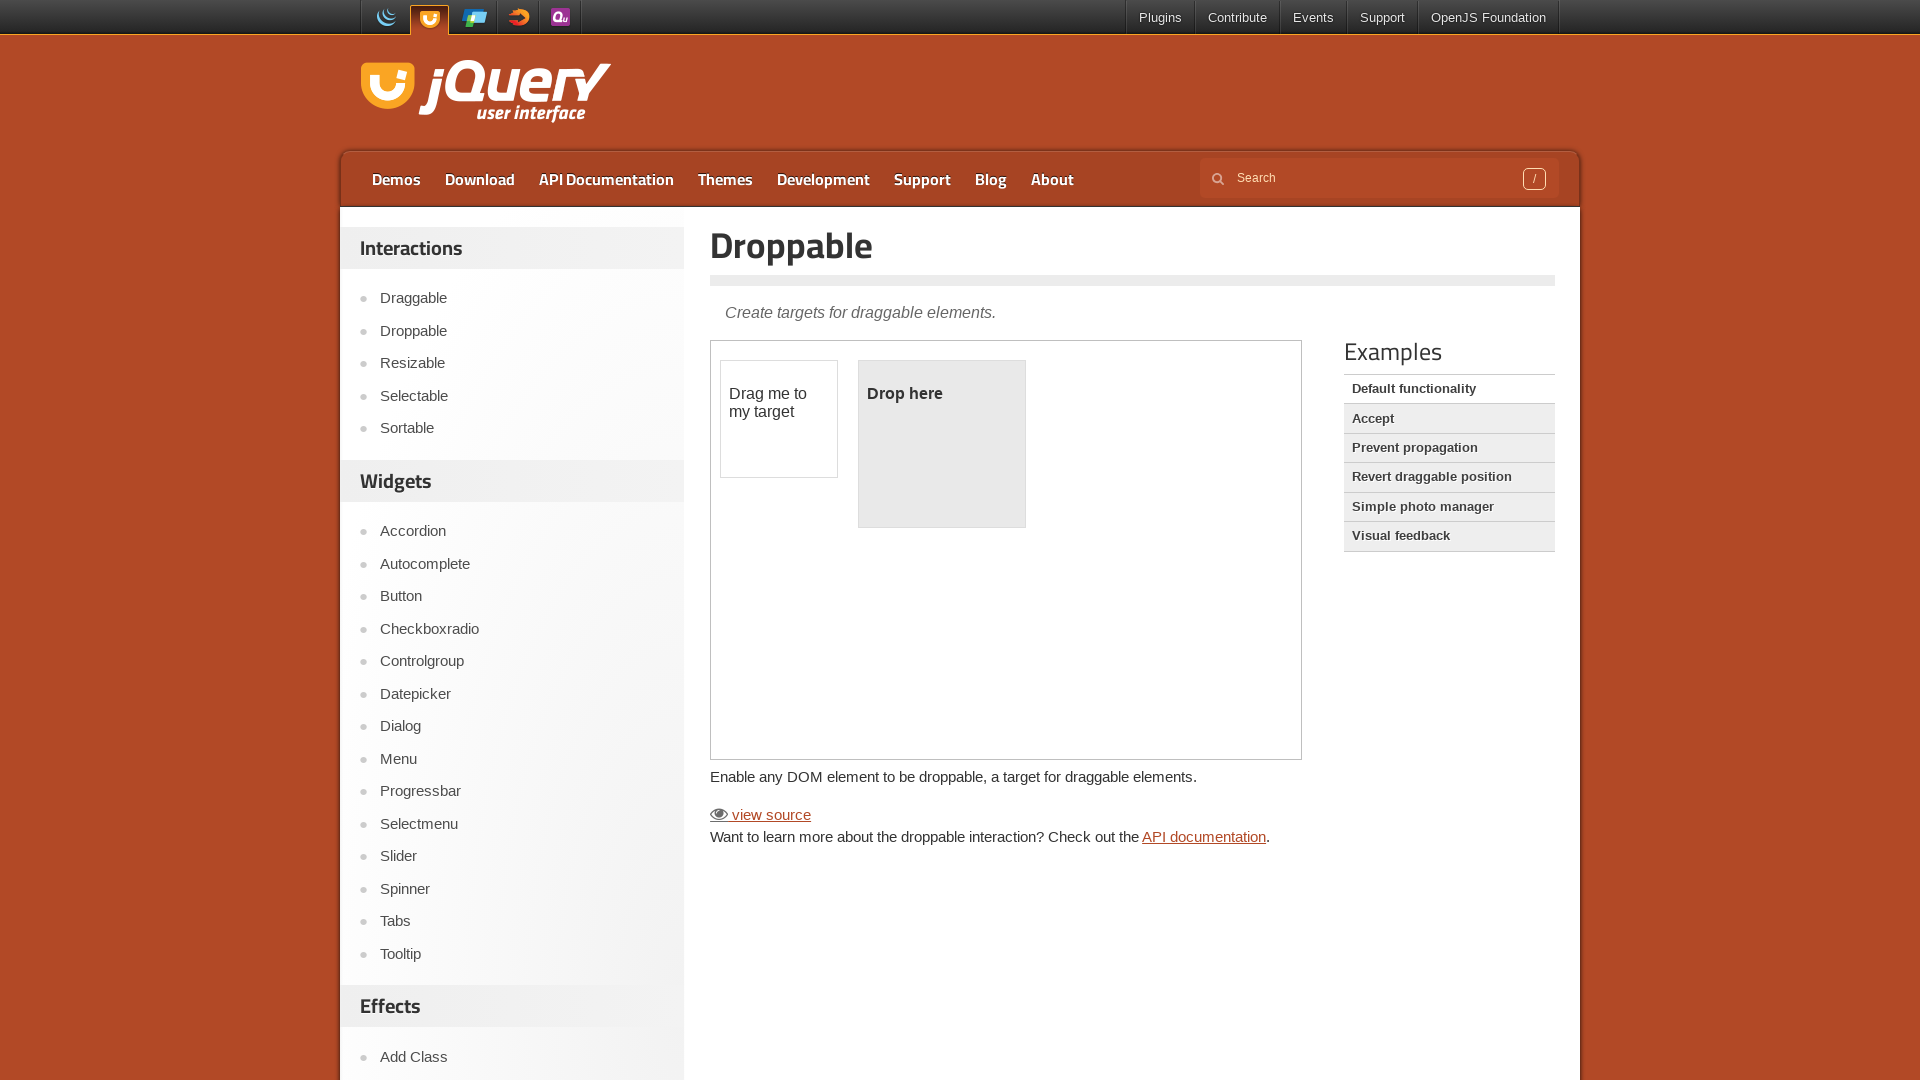

Located the iframe containing drag and drop demo
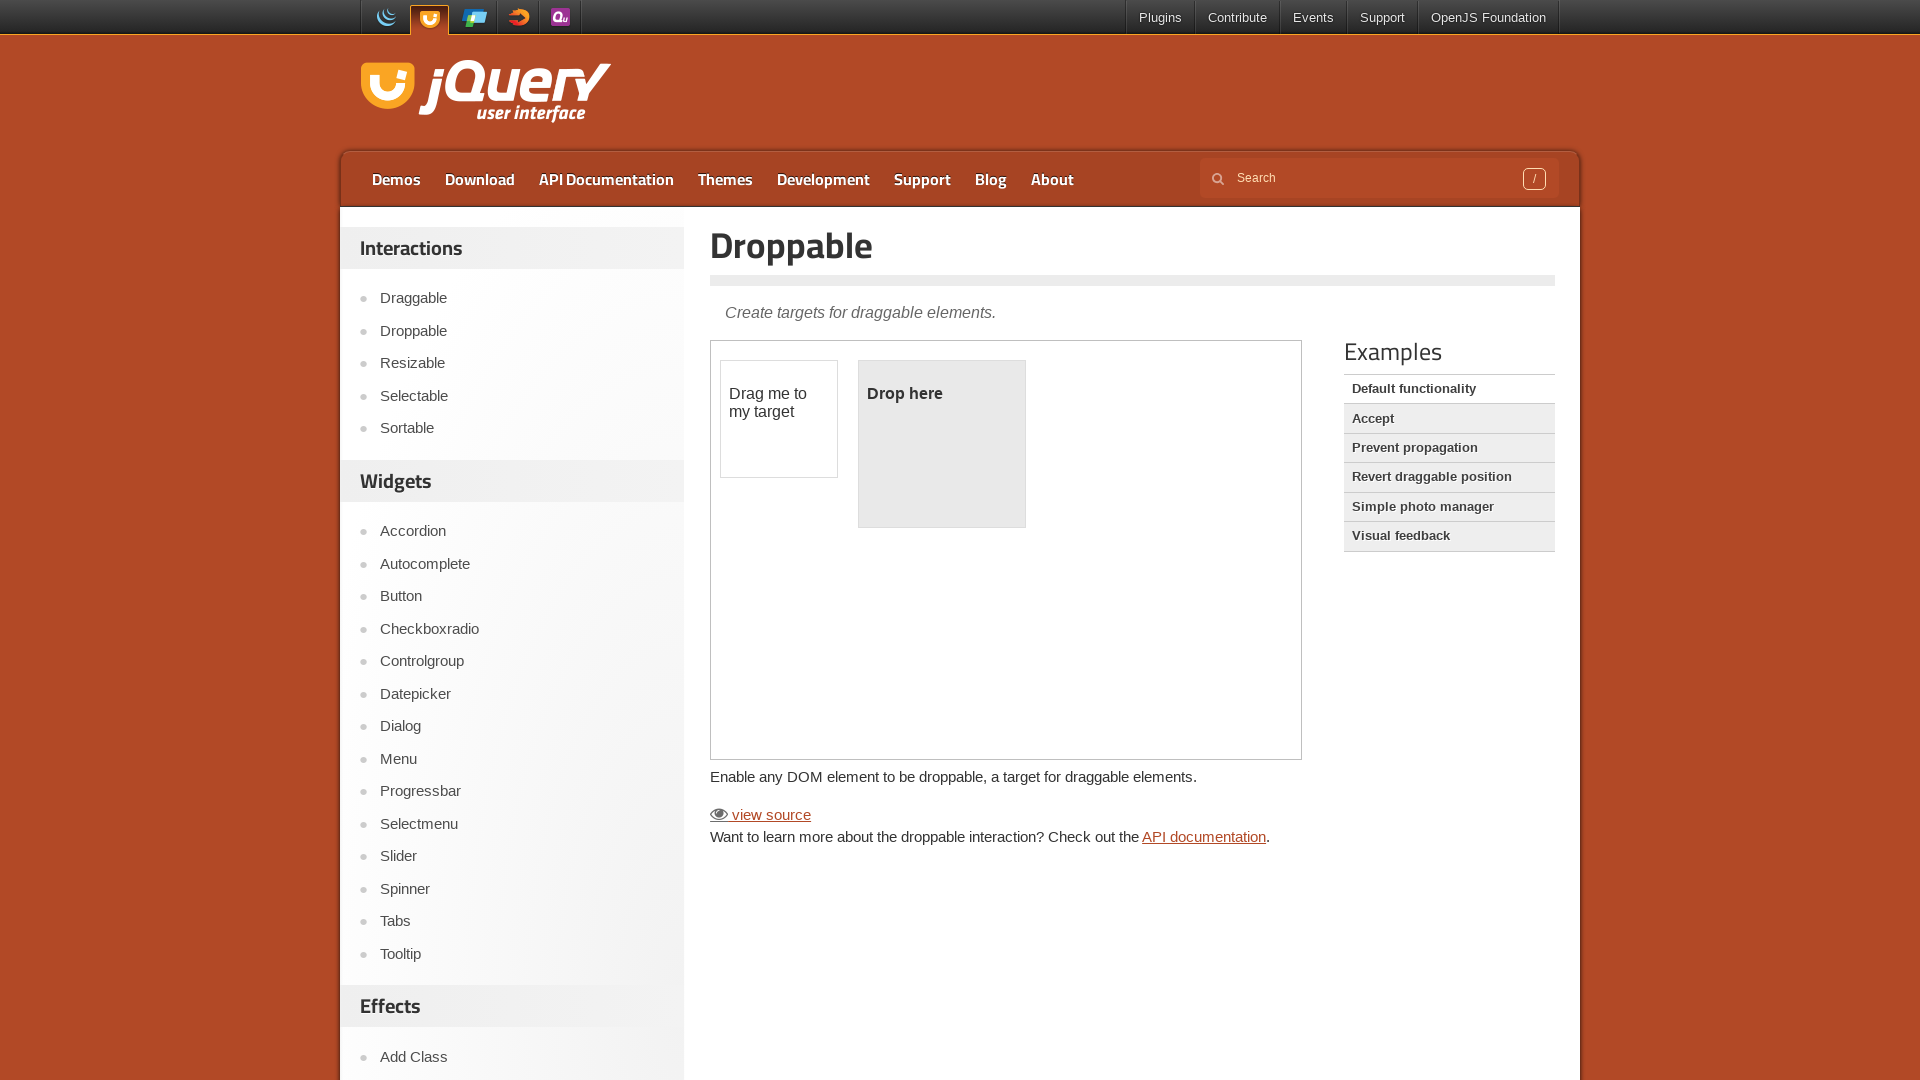

Located the draggable element (#draggable) in the iframe
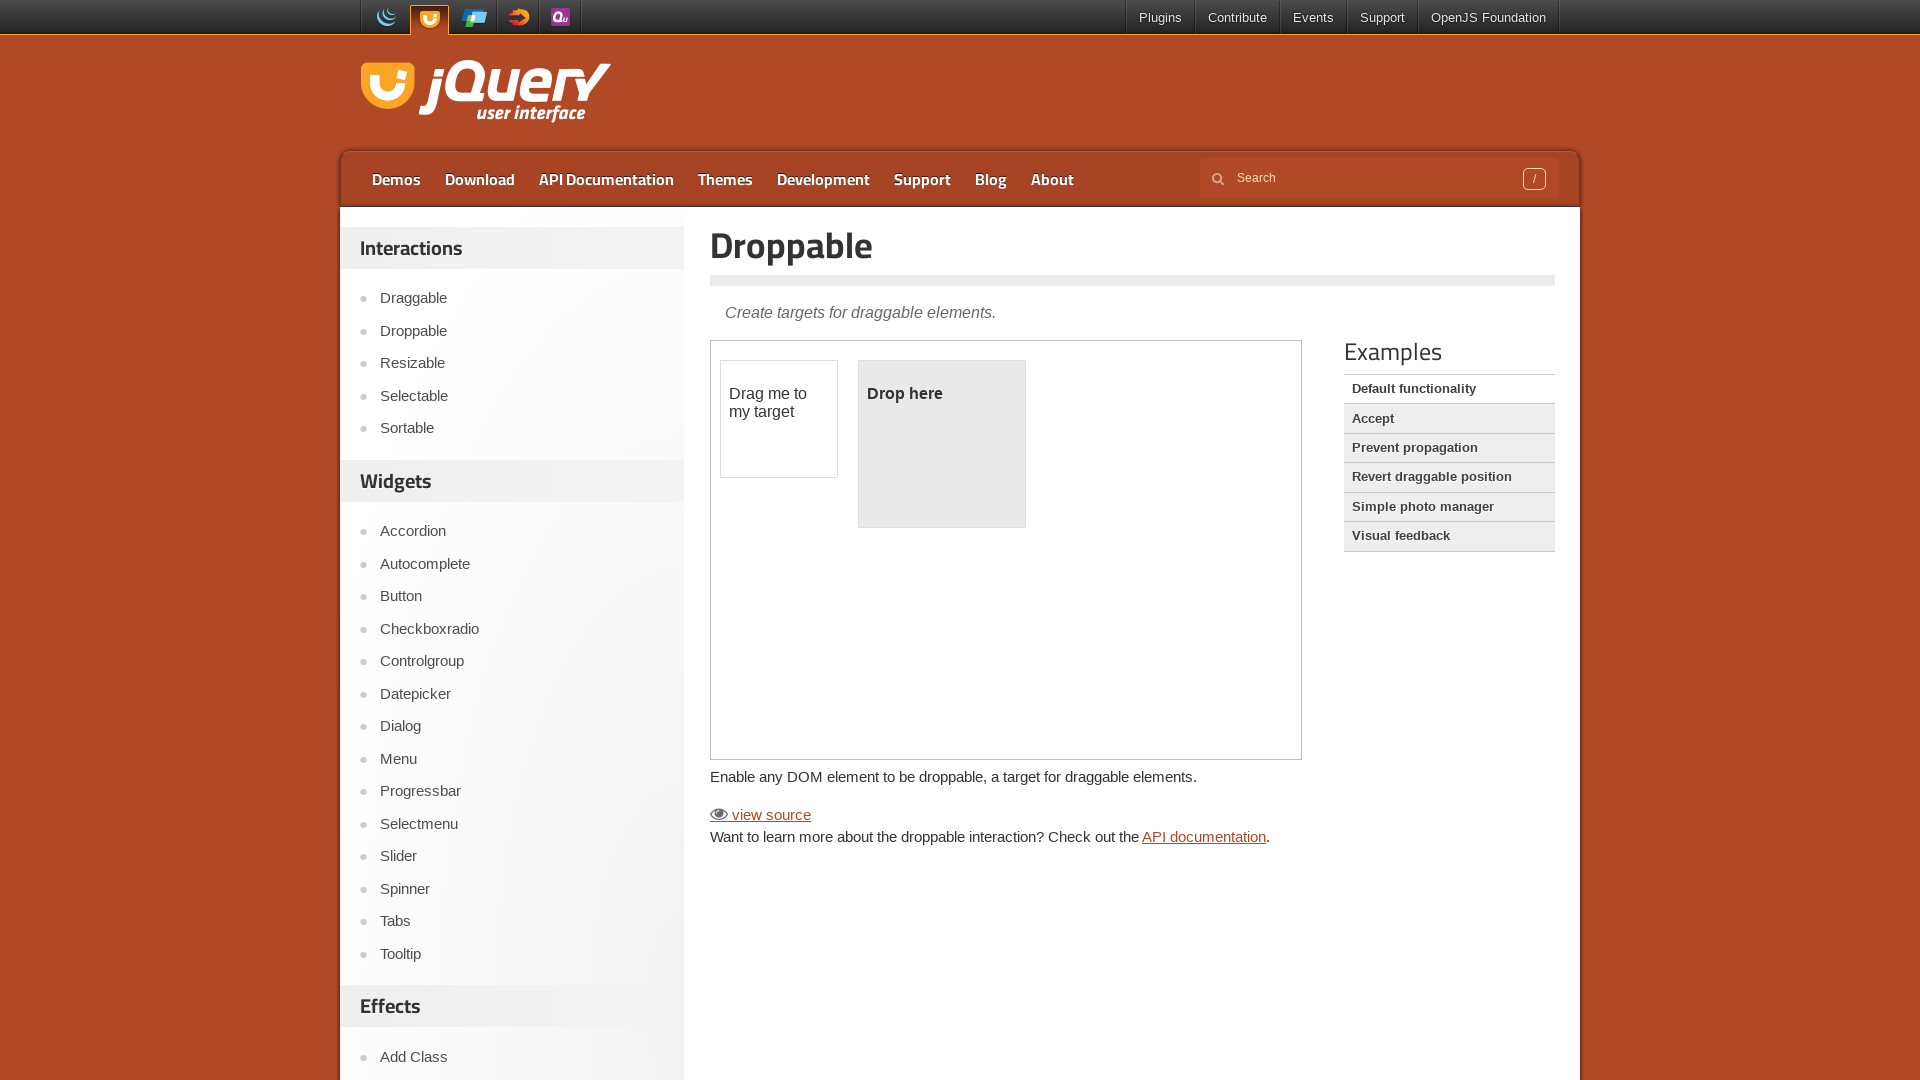

Located the droppable target element (#droppable) in the iframe
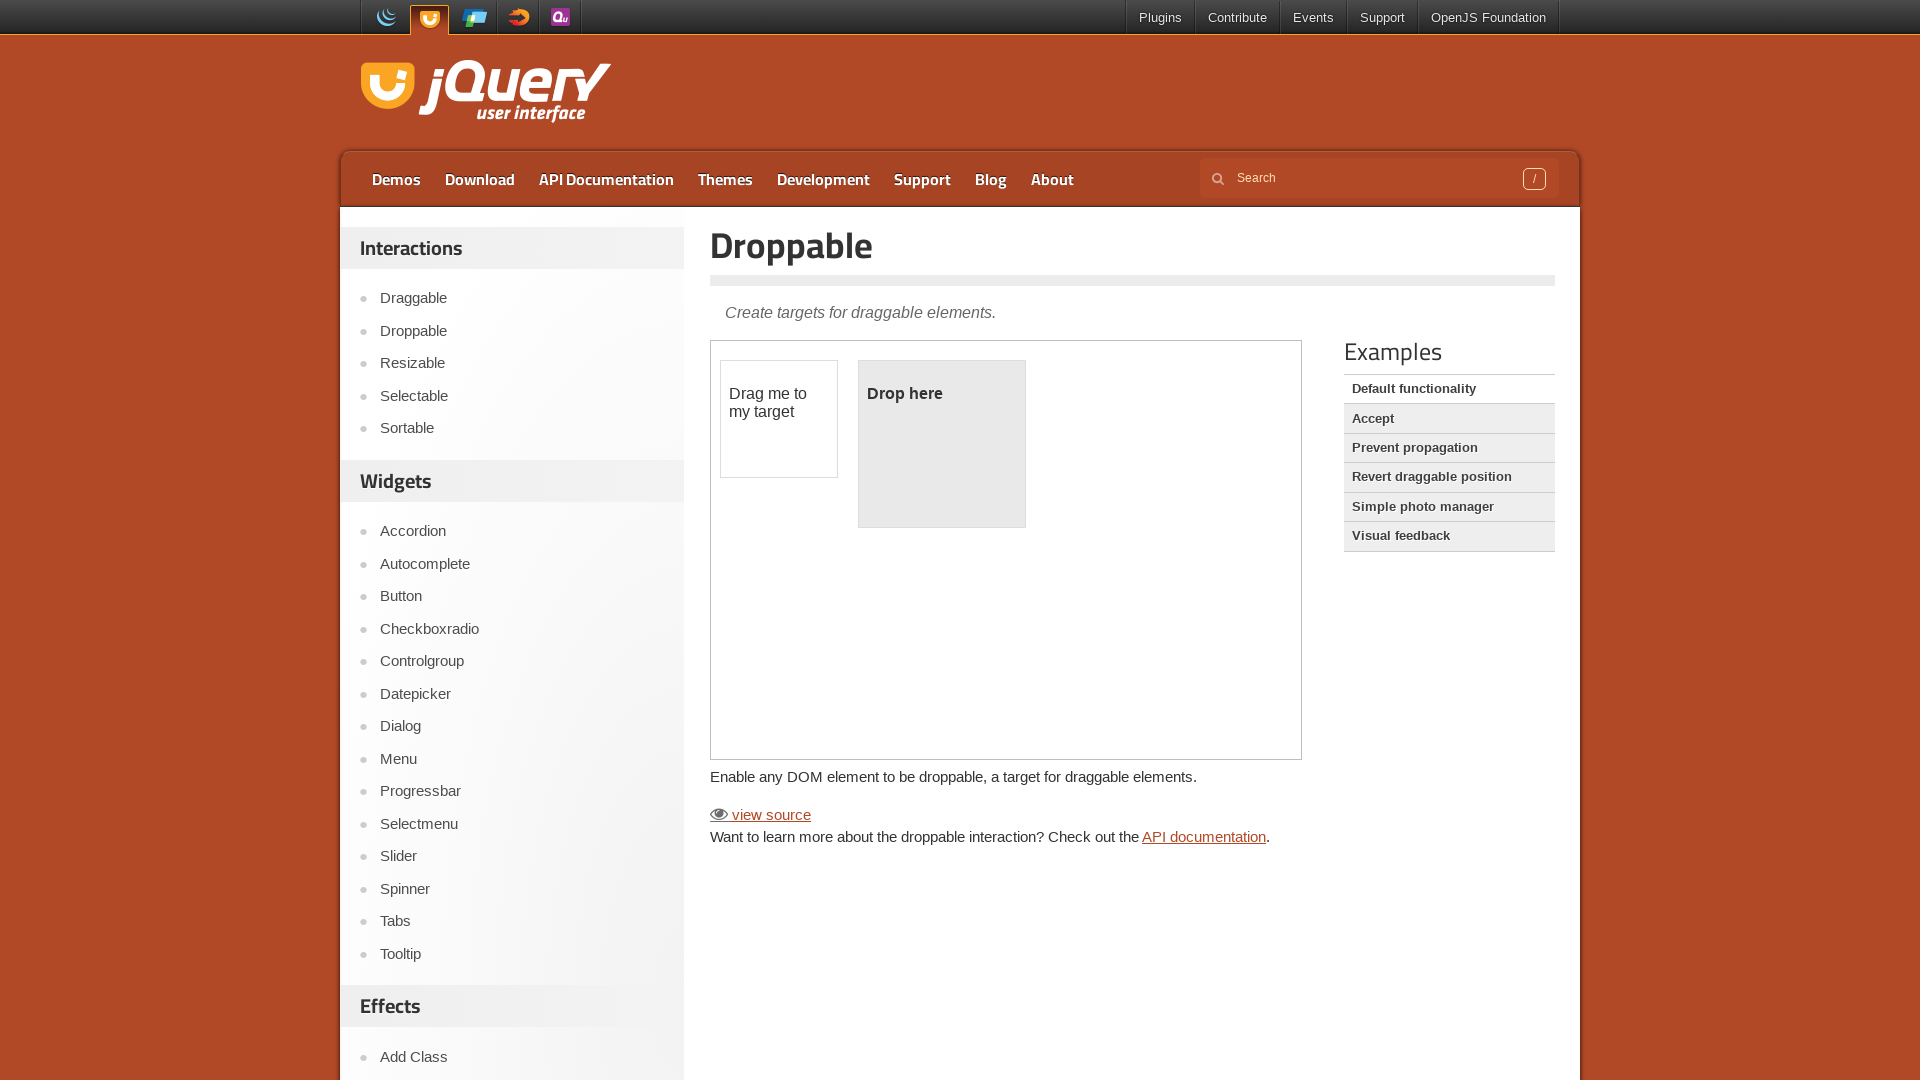

Dragged the element onto the droppable target area at (942, 444)
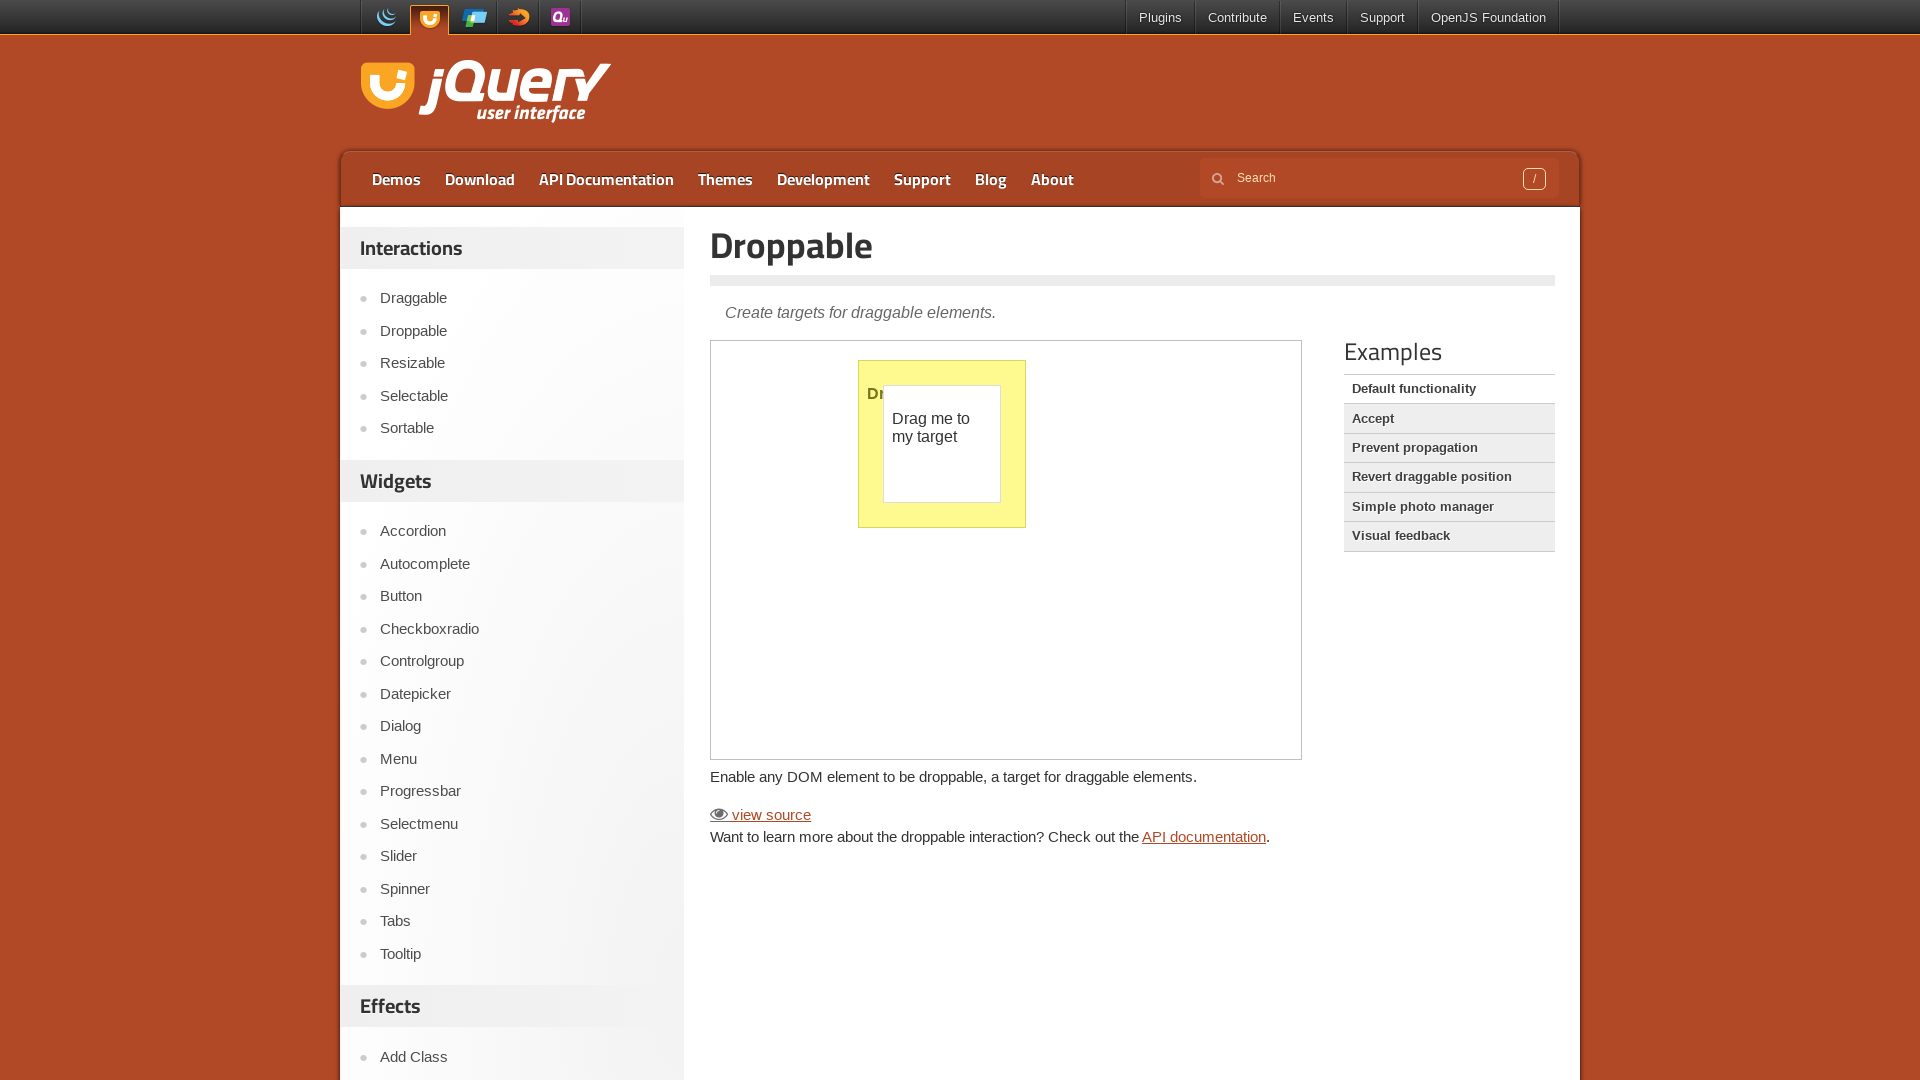

Waited 1 second to observe drag and drop result
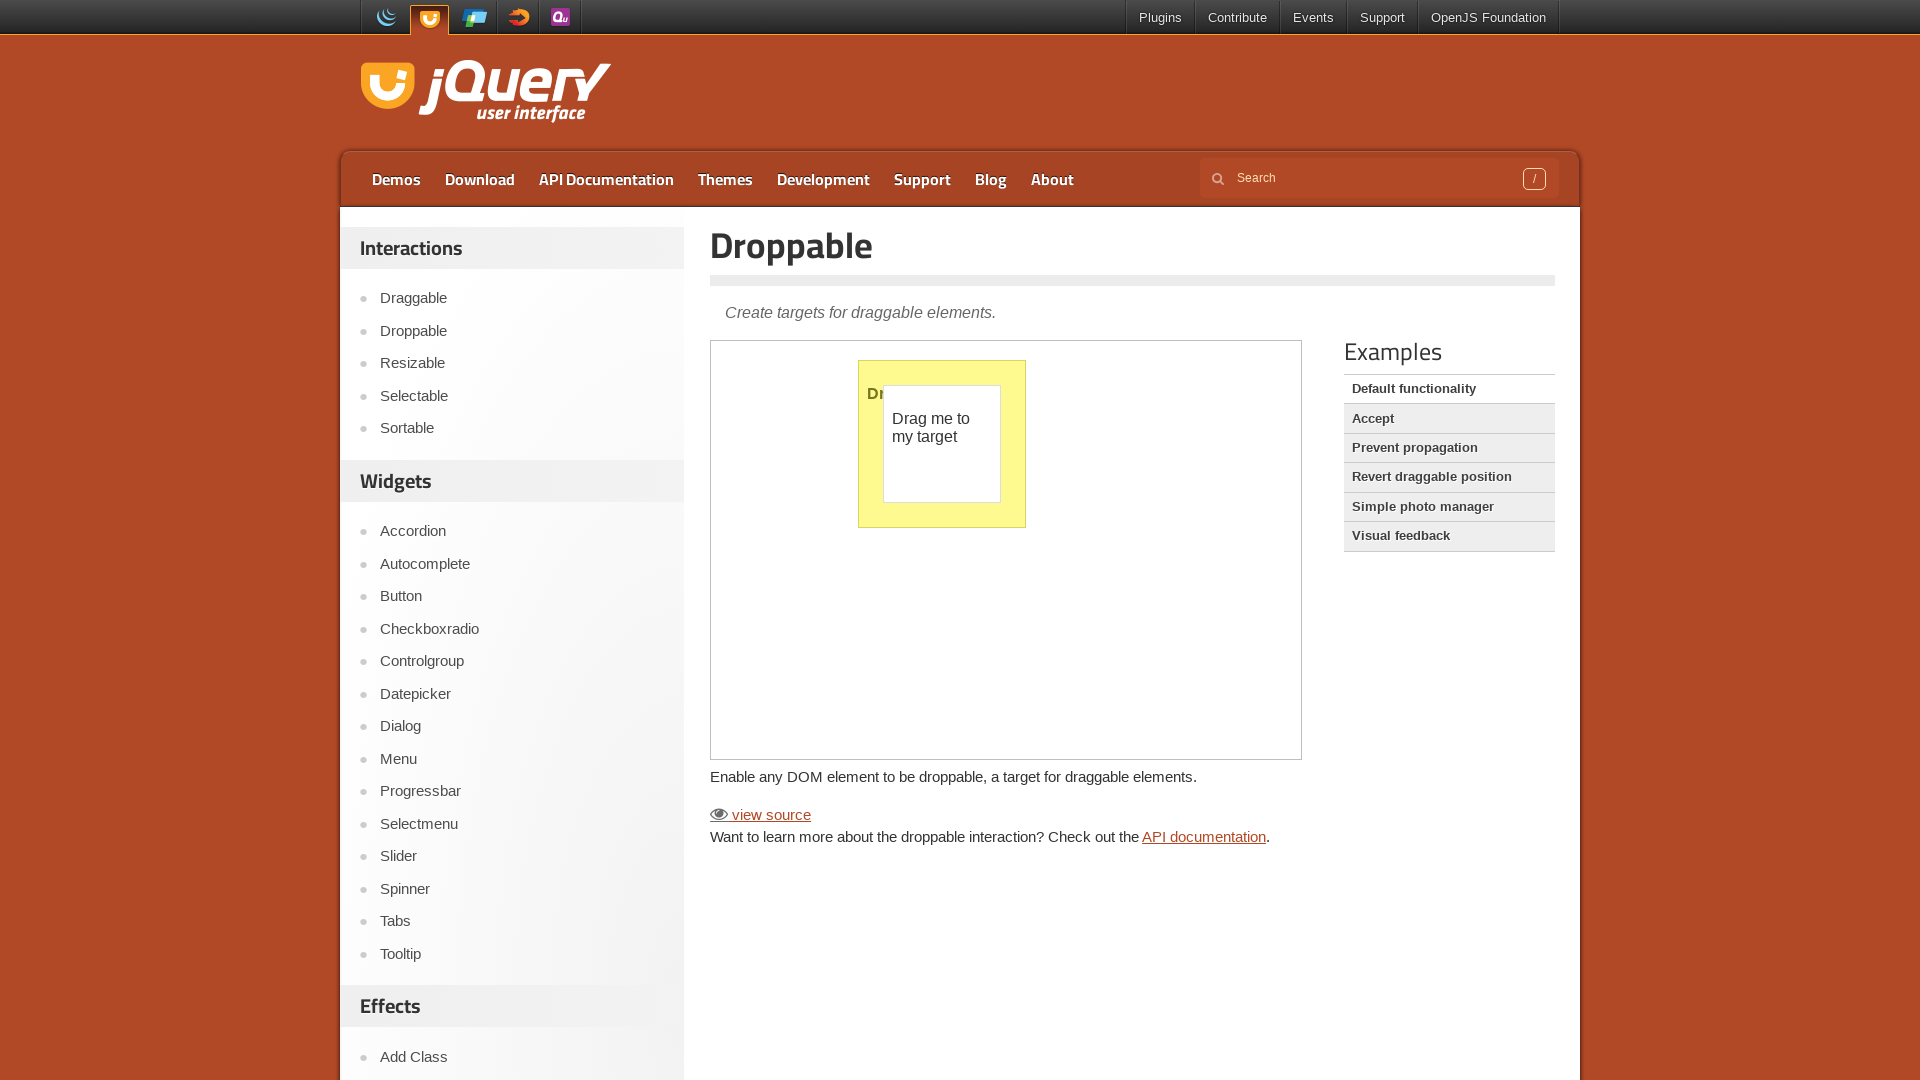

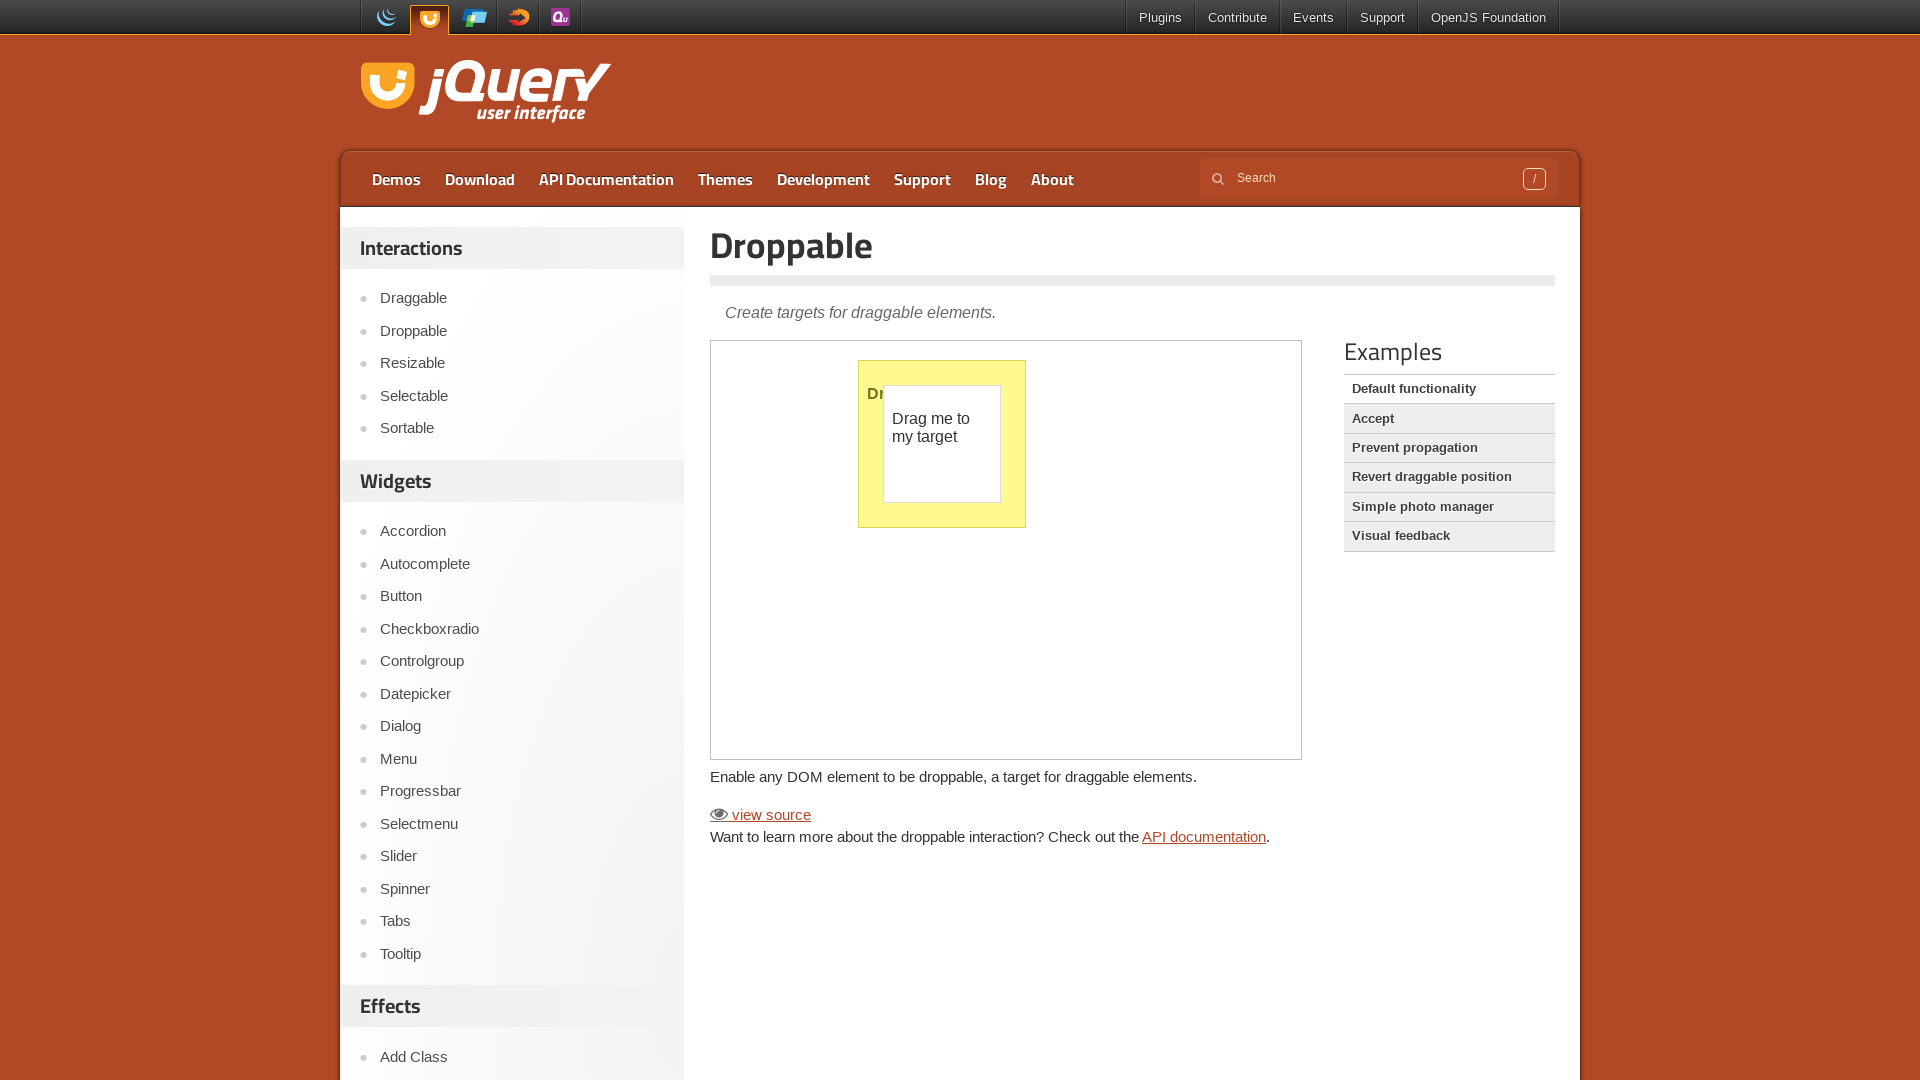